Tests successful login with valid credentials and verifies secure area access

Starting URL: https://the-internet.herokuapp.com/login

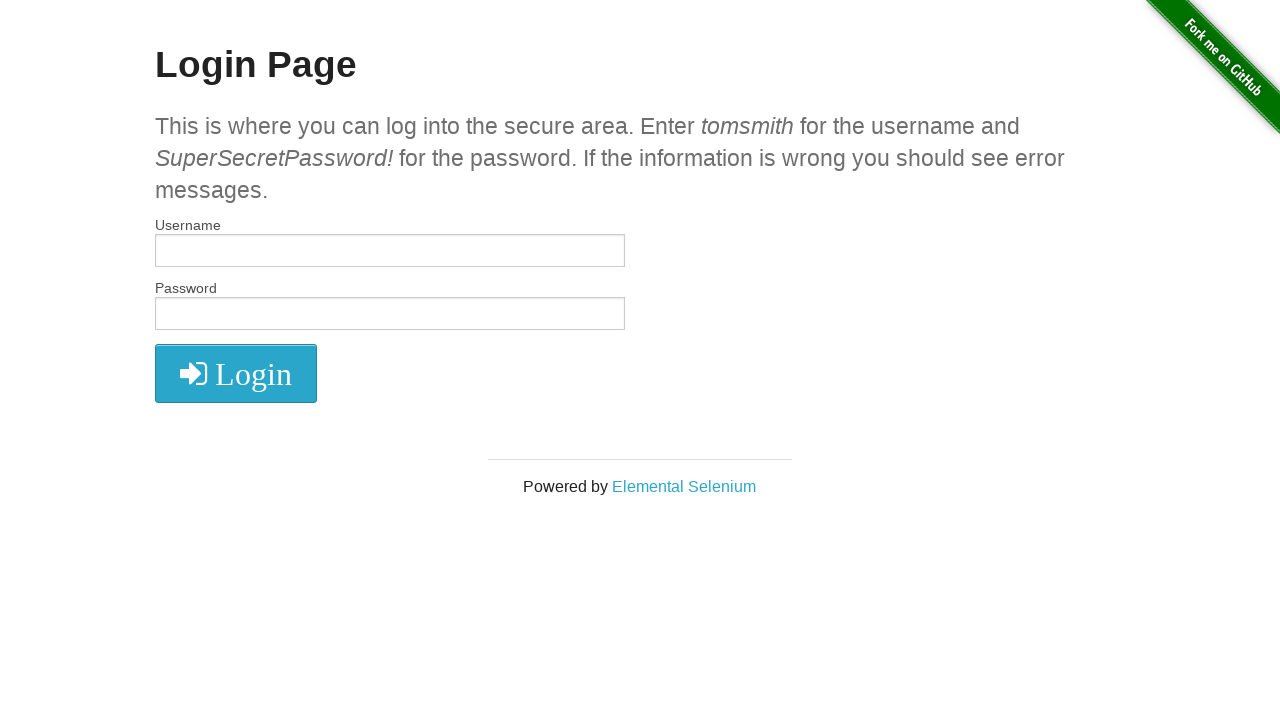

Filled username field with 'tomsmith' on #username
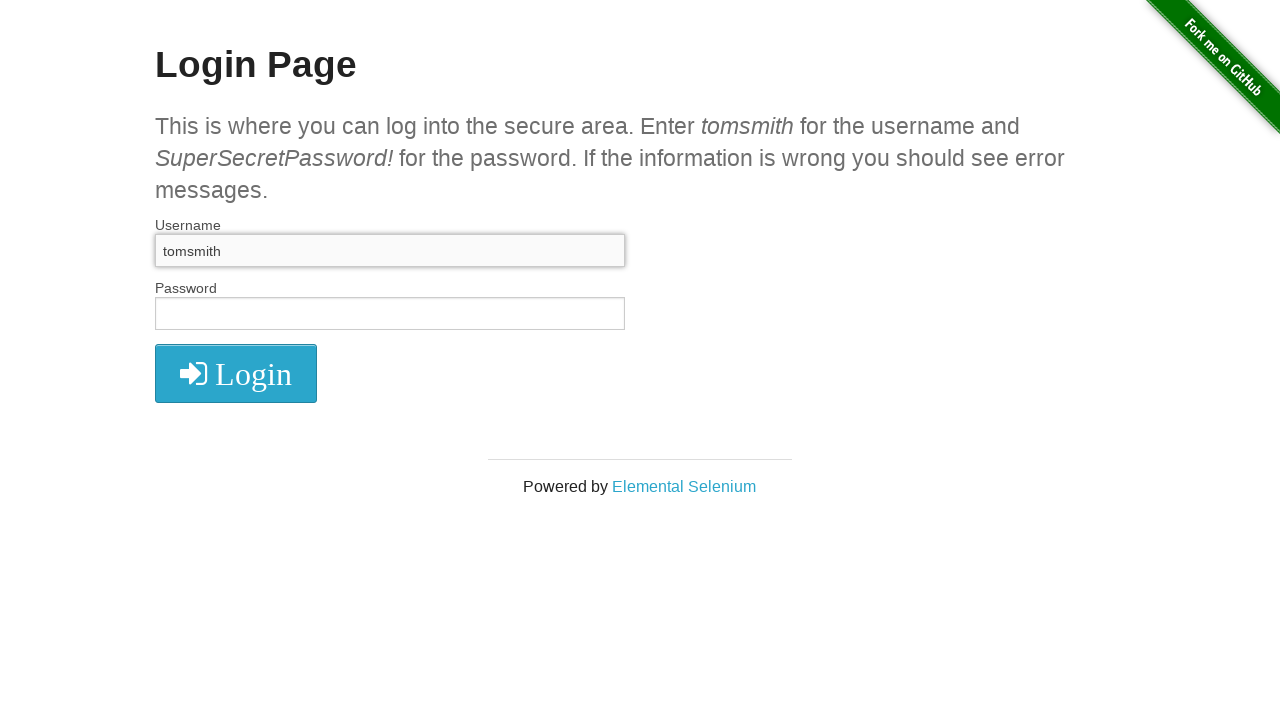

Filled password field with 'SuperSecretPassword!' on #password
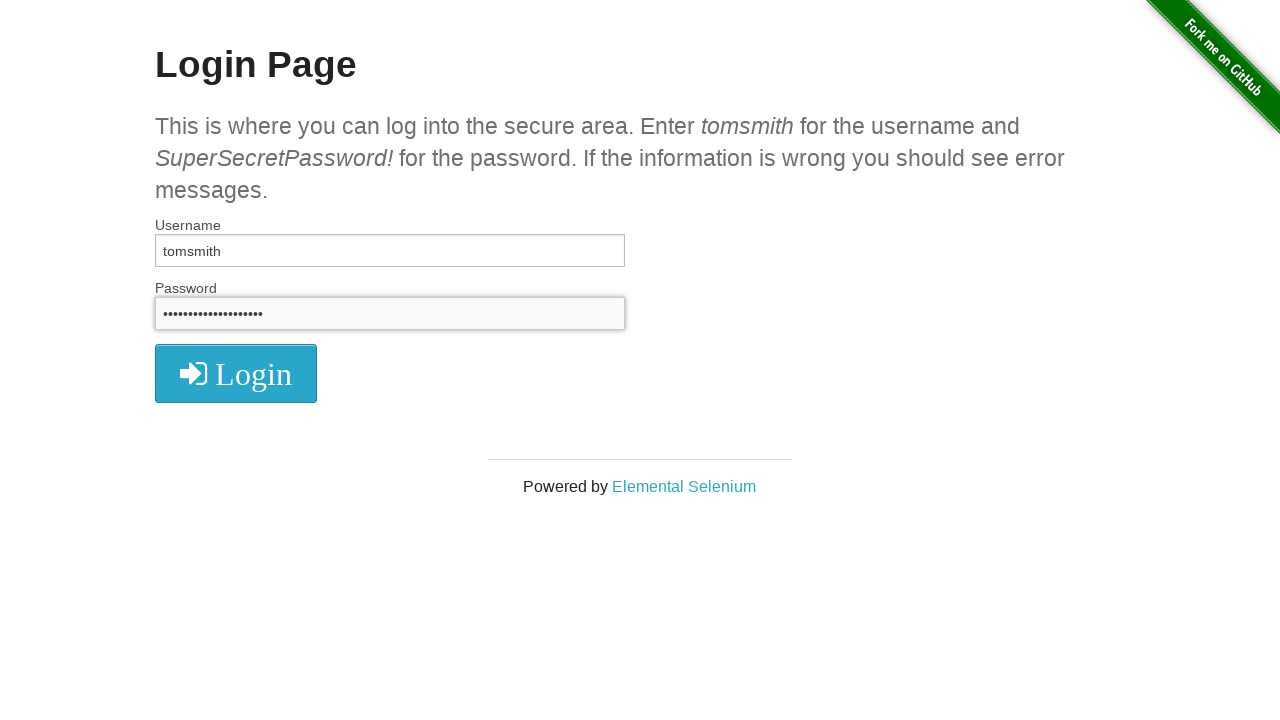

Clicked login submit button at (236, 373) on button[type="submit"]
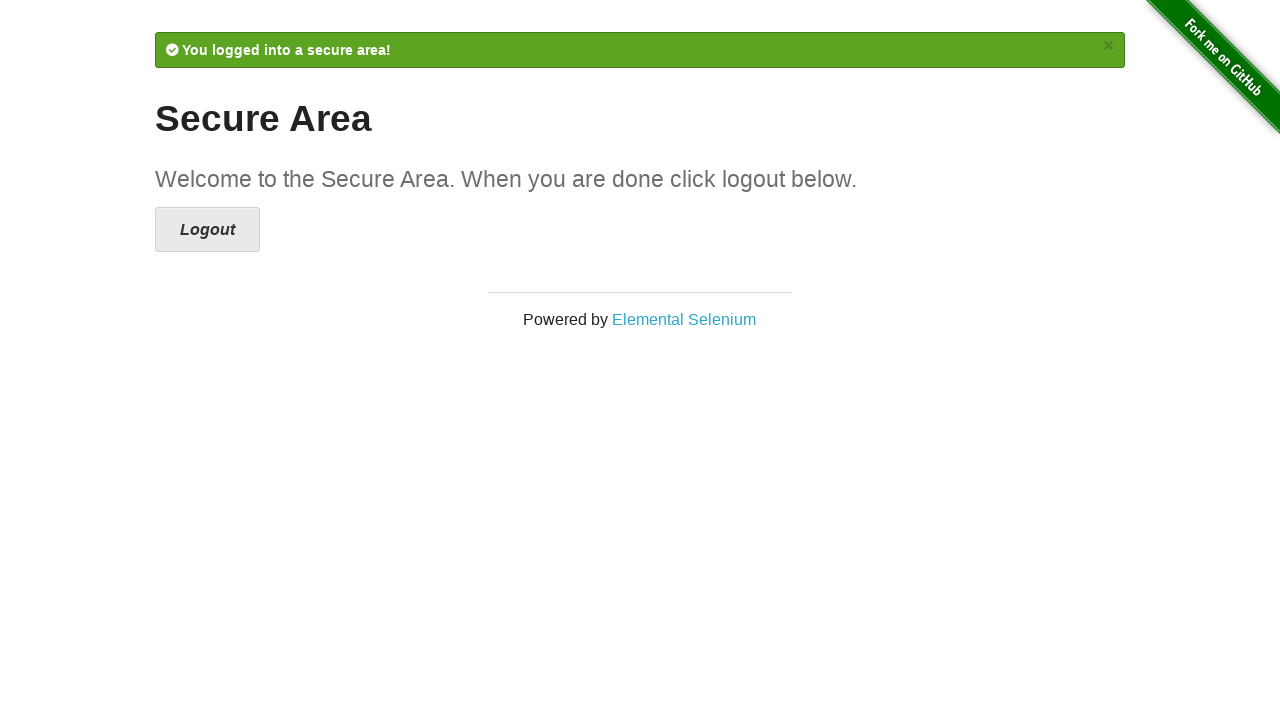

Verified that current URL contains '/secure' path
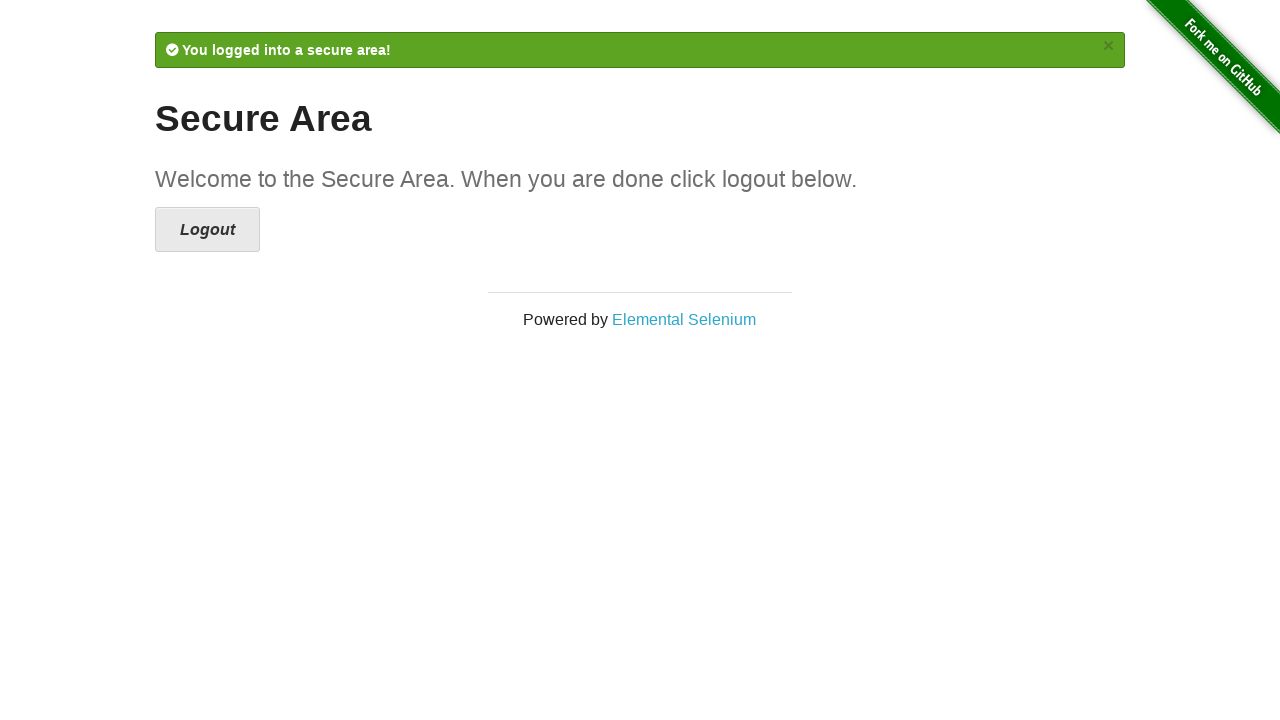

Success message element loaded and visible
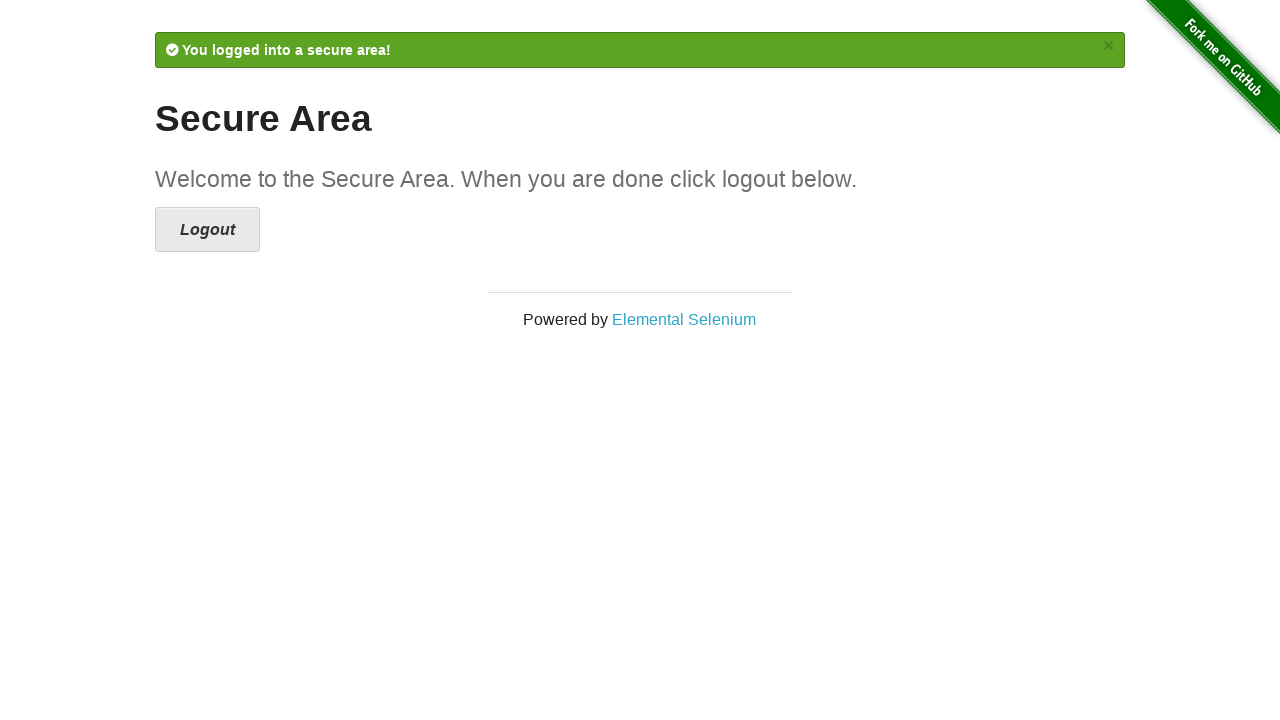

Verified that success message is visible
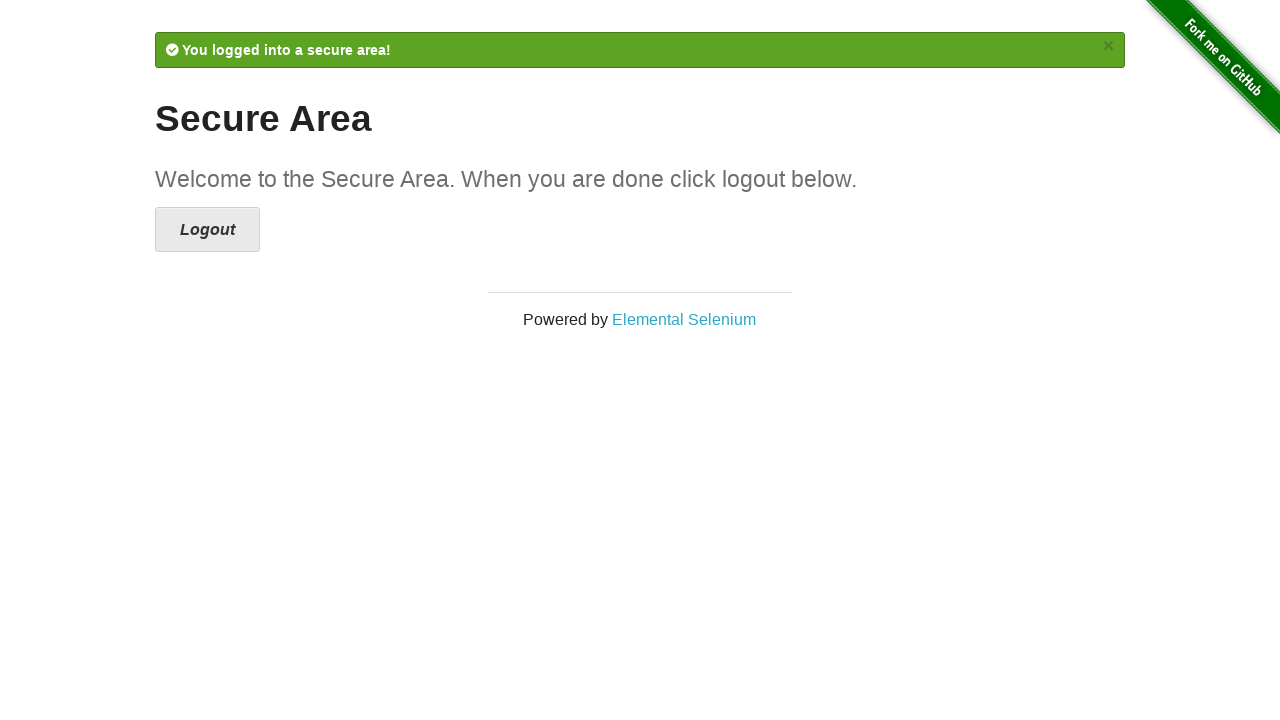

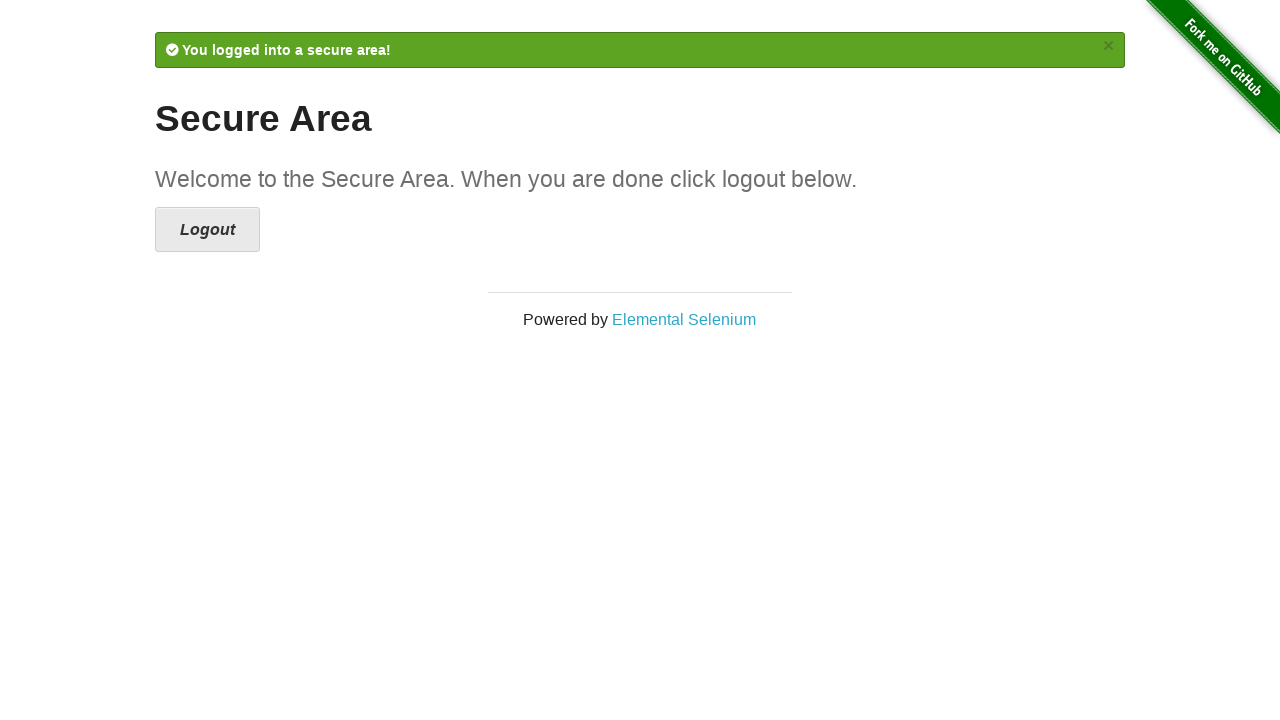